Tests scrolling functionality on a page and within a table, then verifies that the sum of values in a table column matches the displayed total

Starting URL: https://www.rahulshettyacademy.com/AutomationPractice/

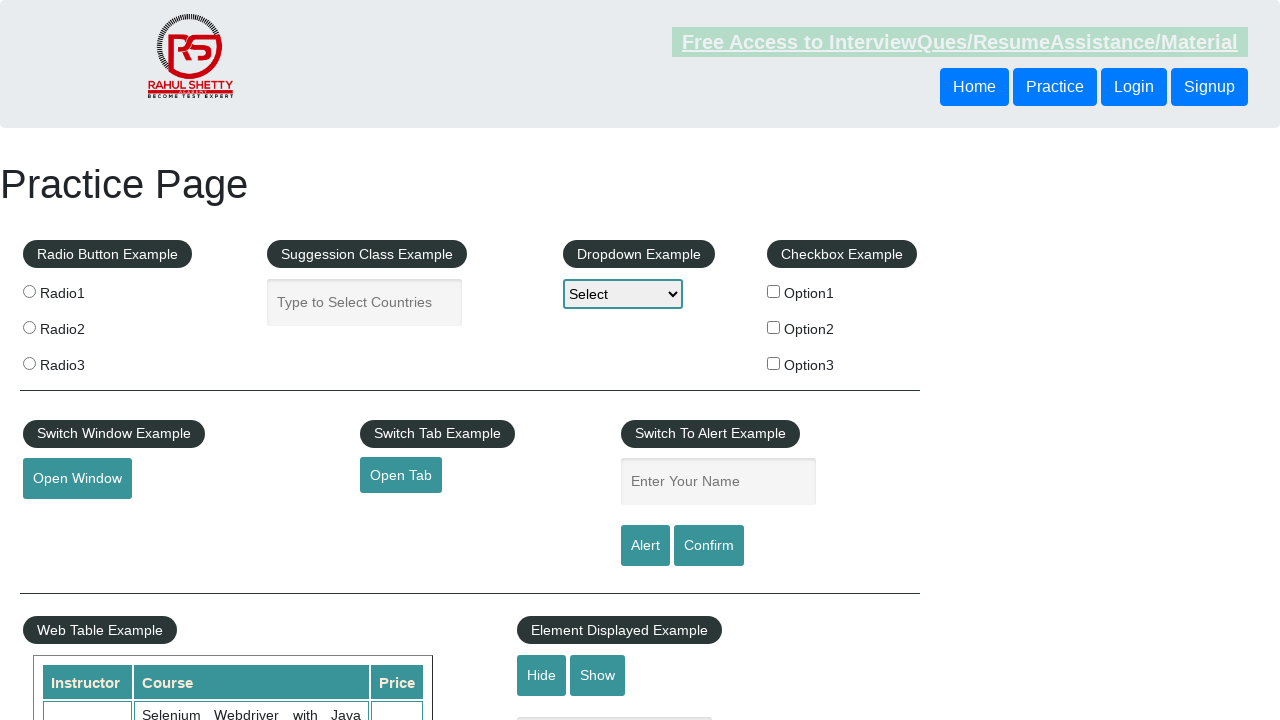

Navigated to Rahul Shetty Academy automation practice page
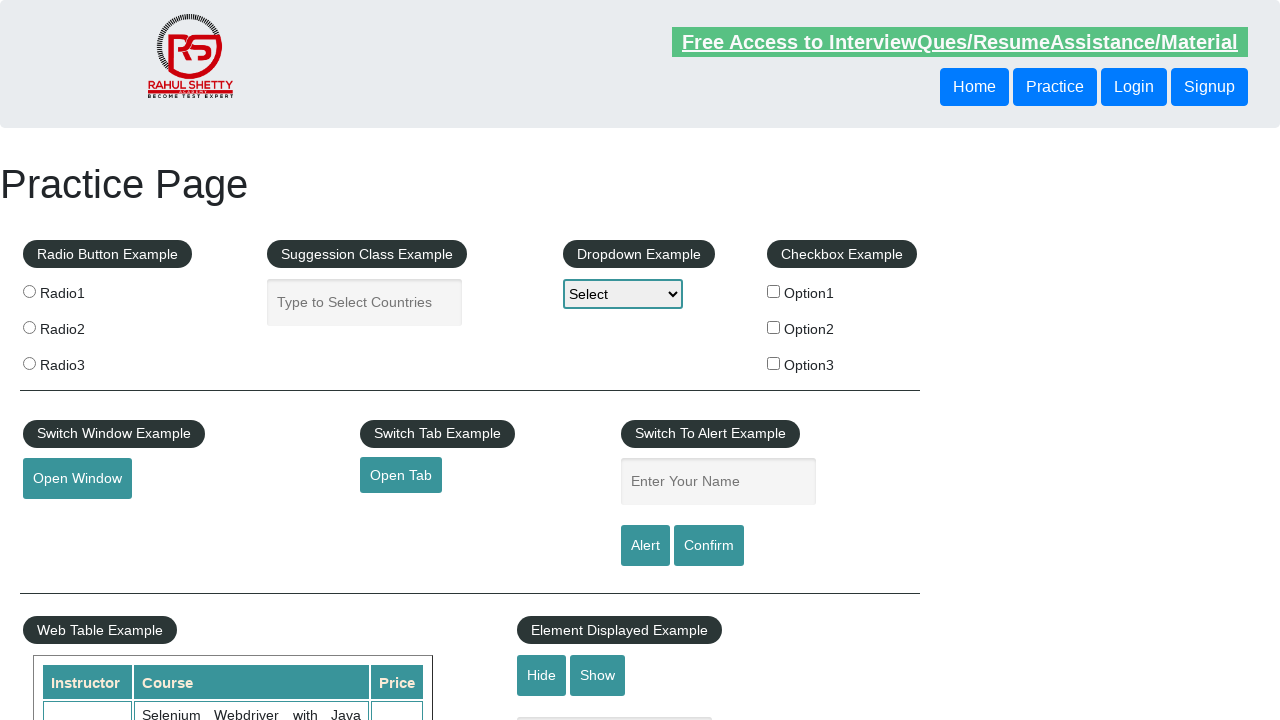

Scrolled down main page by 500 pixels
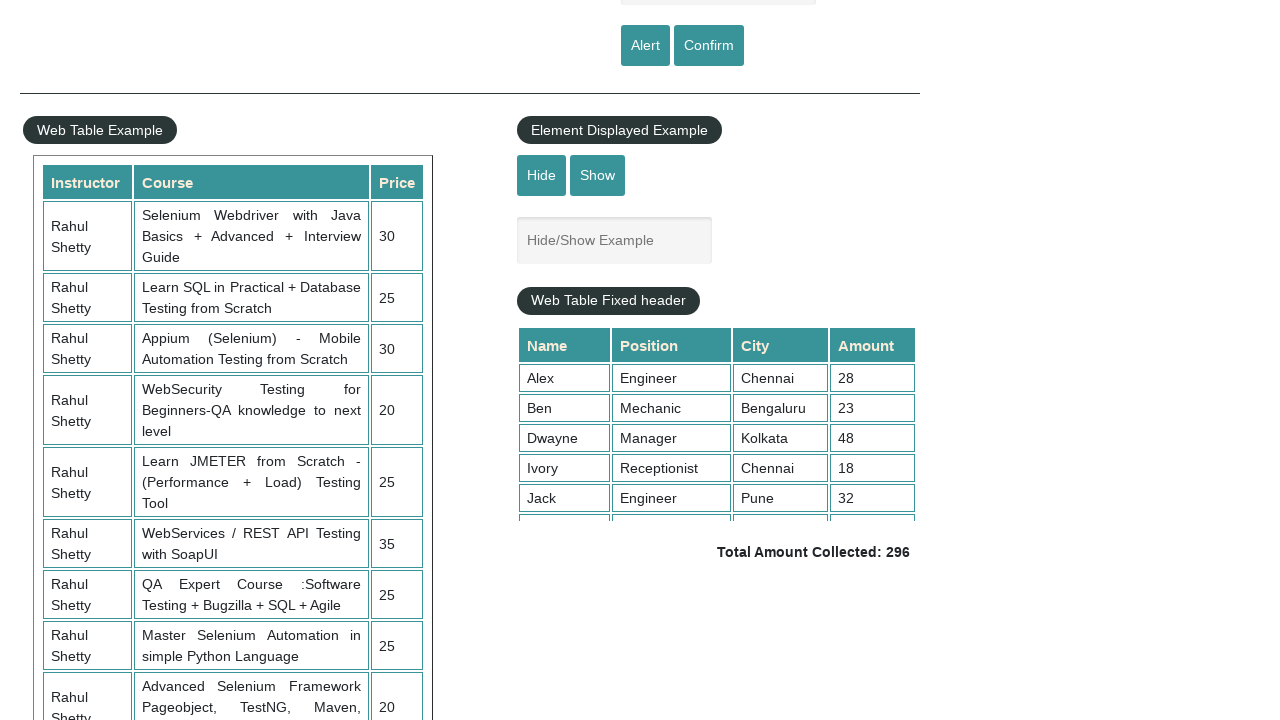

Waited 2 seconds for scroll to complete
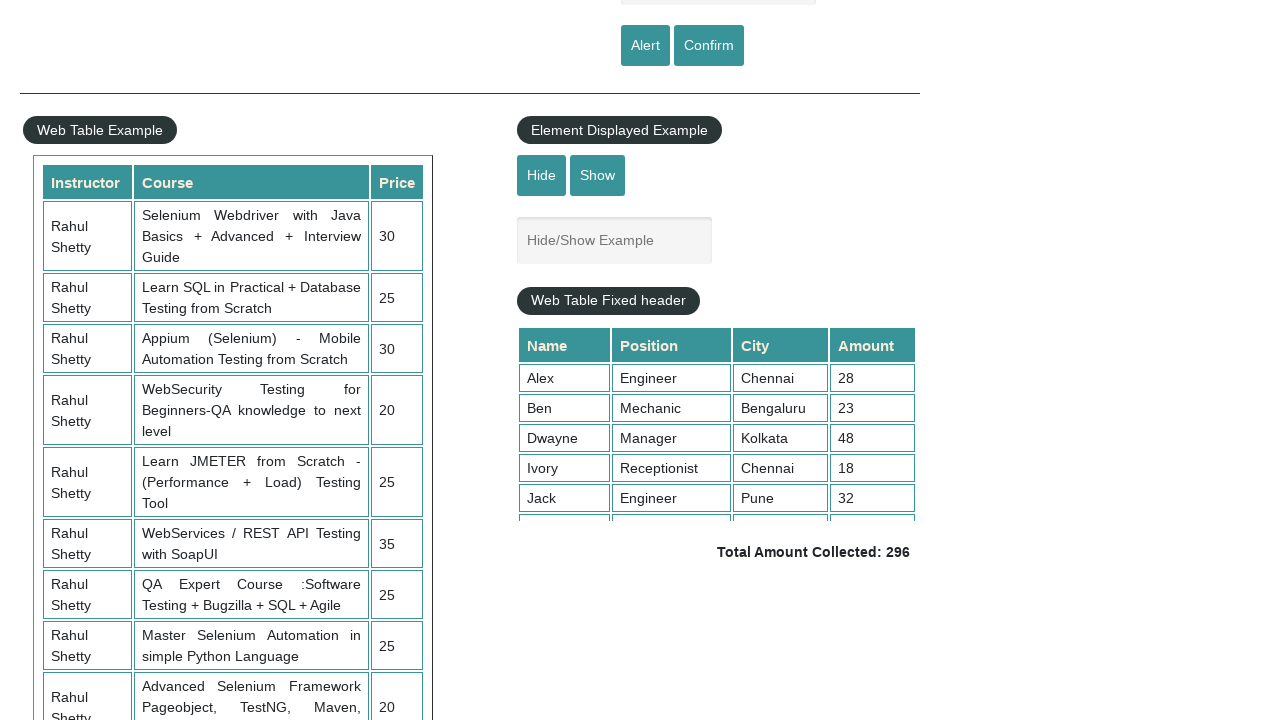

Scrolled within table element by 500 pixels
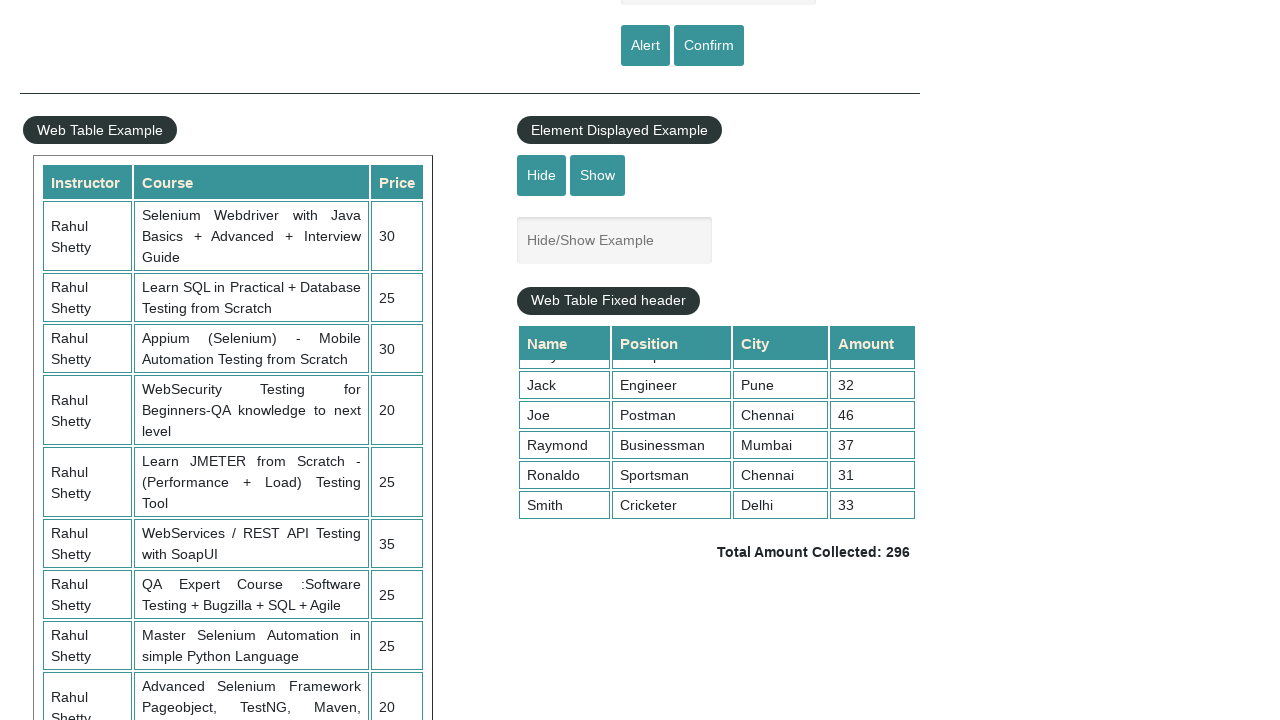

Retrieved all values from 4th column of table
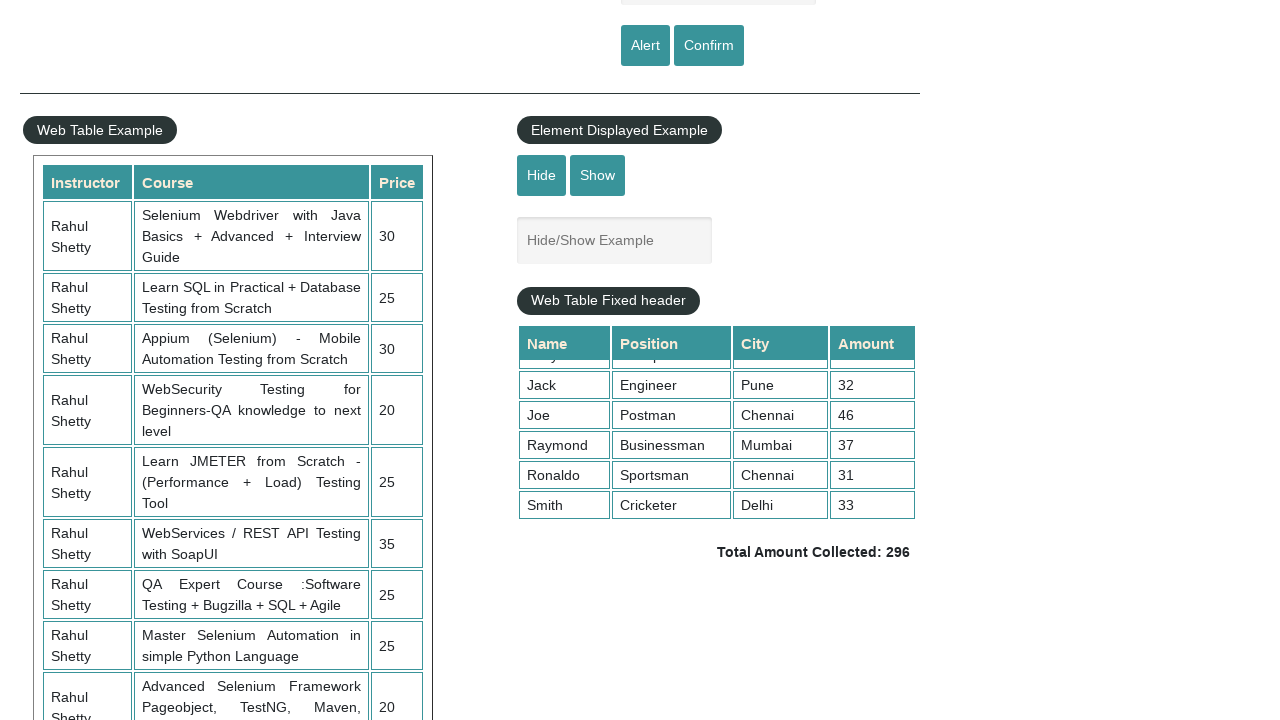

Calculated sum of all column values: 296
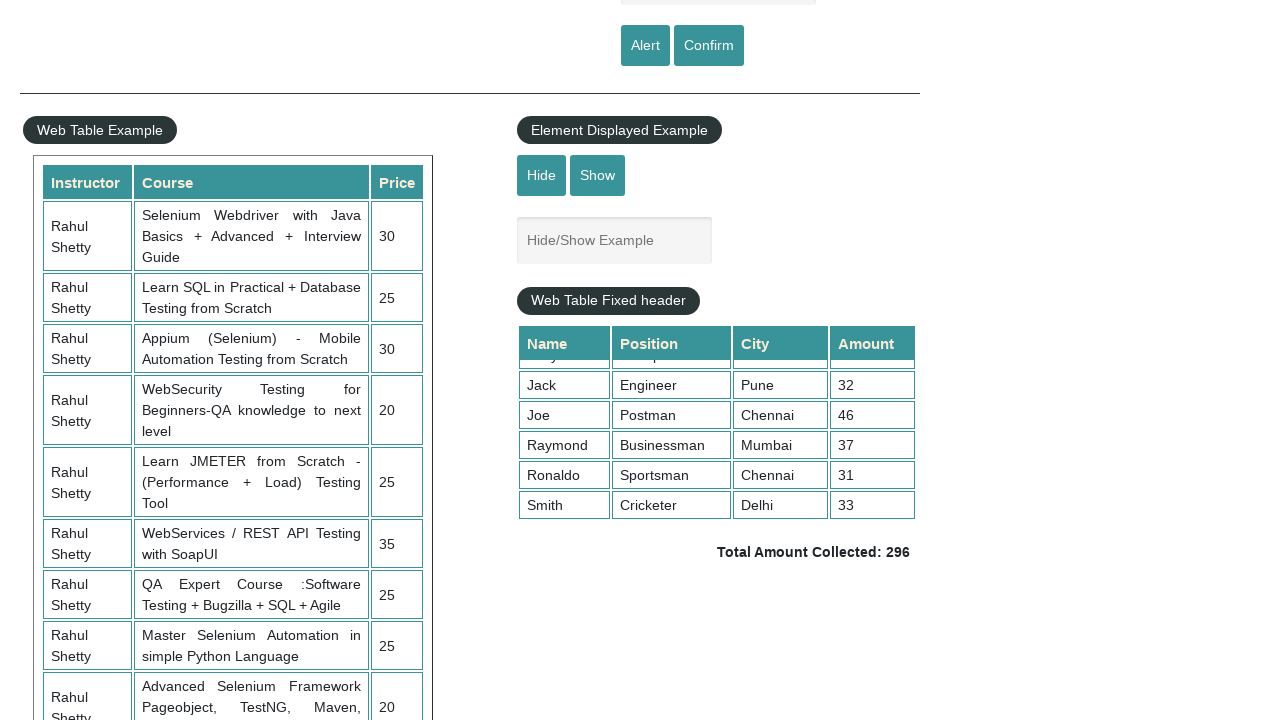

Retrieved displayed total amount from page
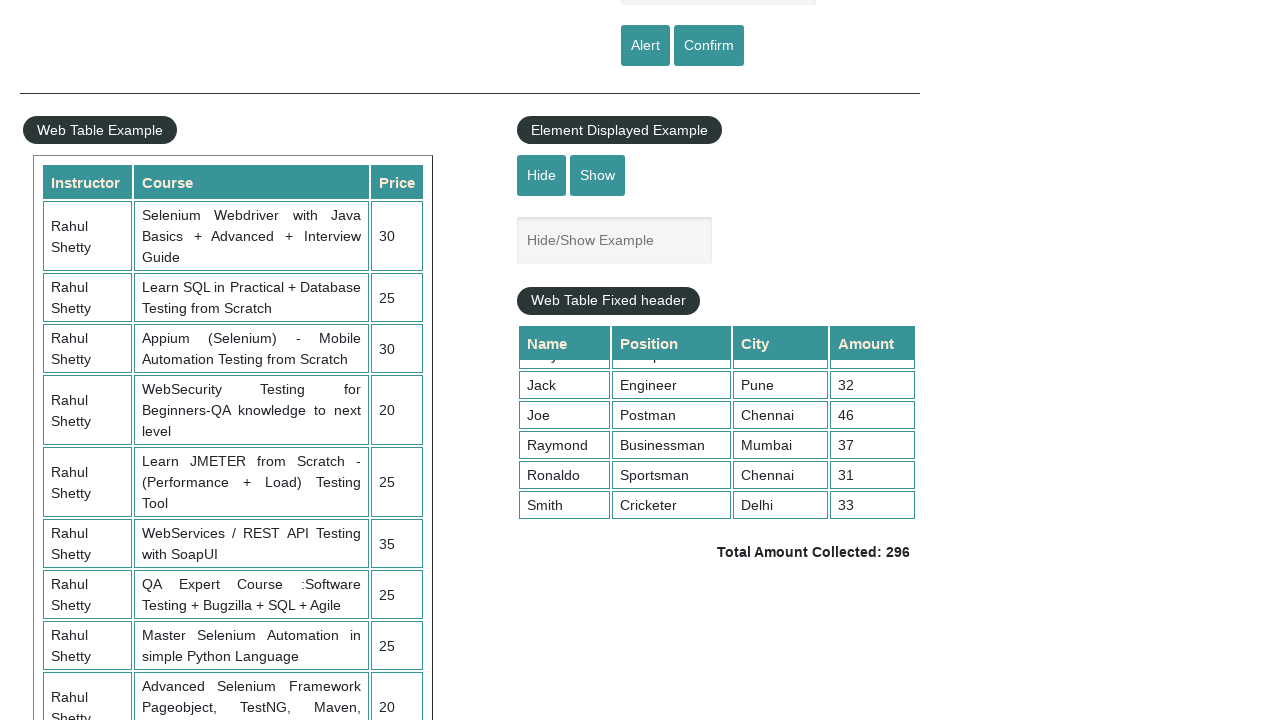

Parsed displayed total: 296
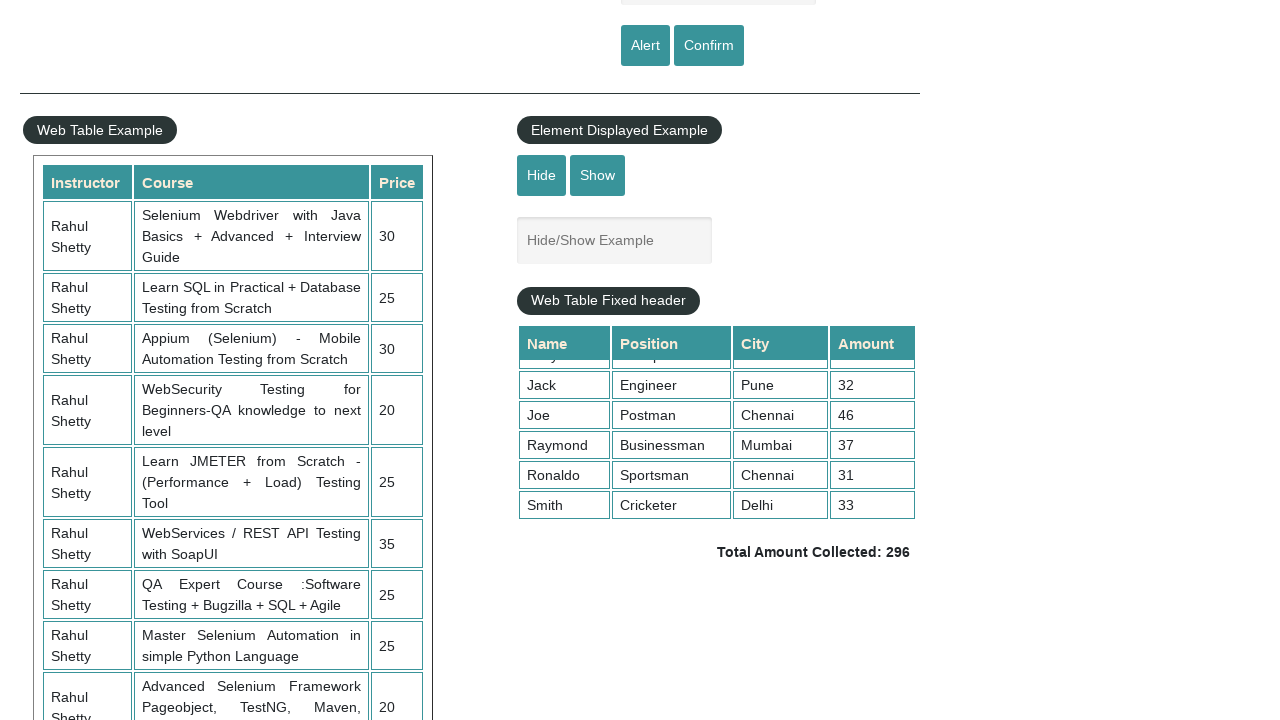

Verified calculated sum (296) matches displayed total (296)
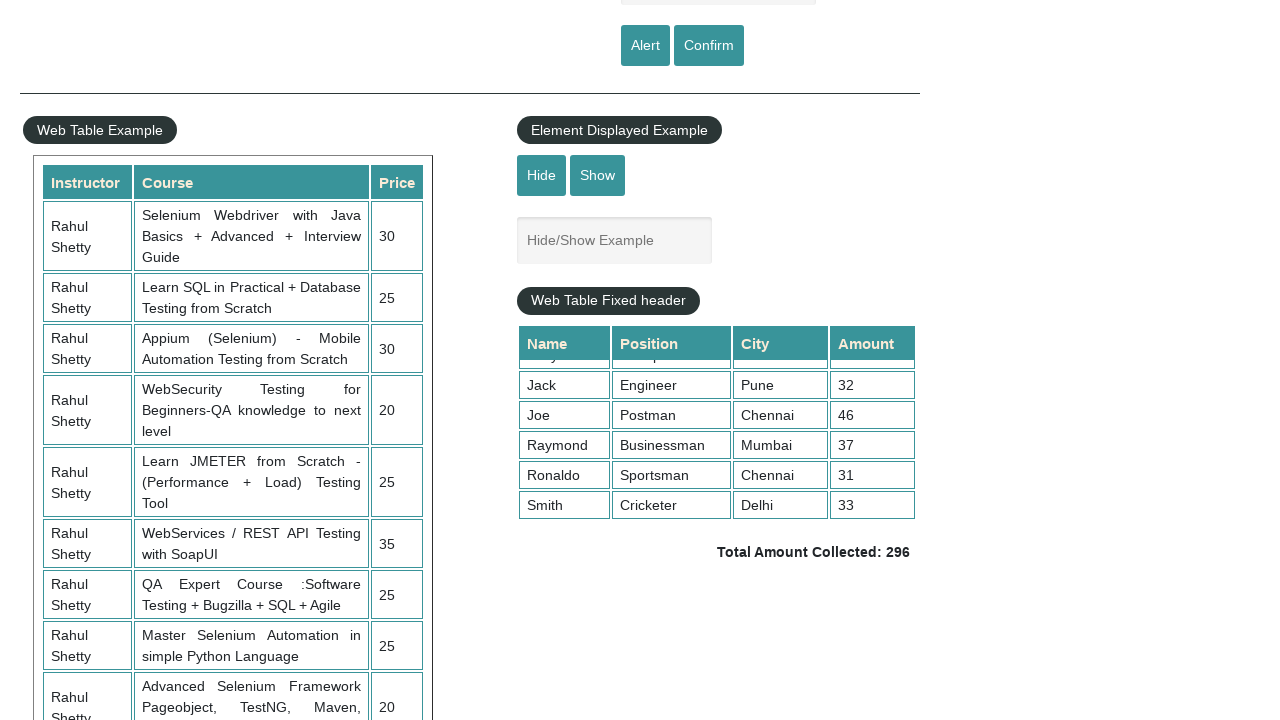

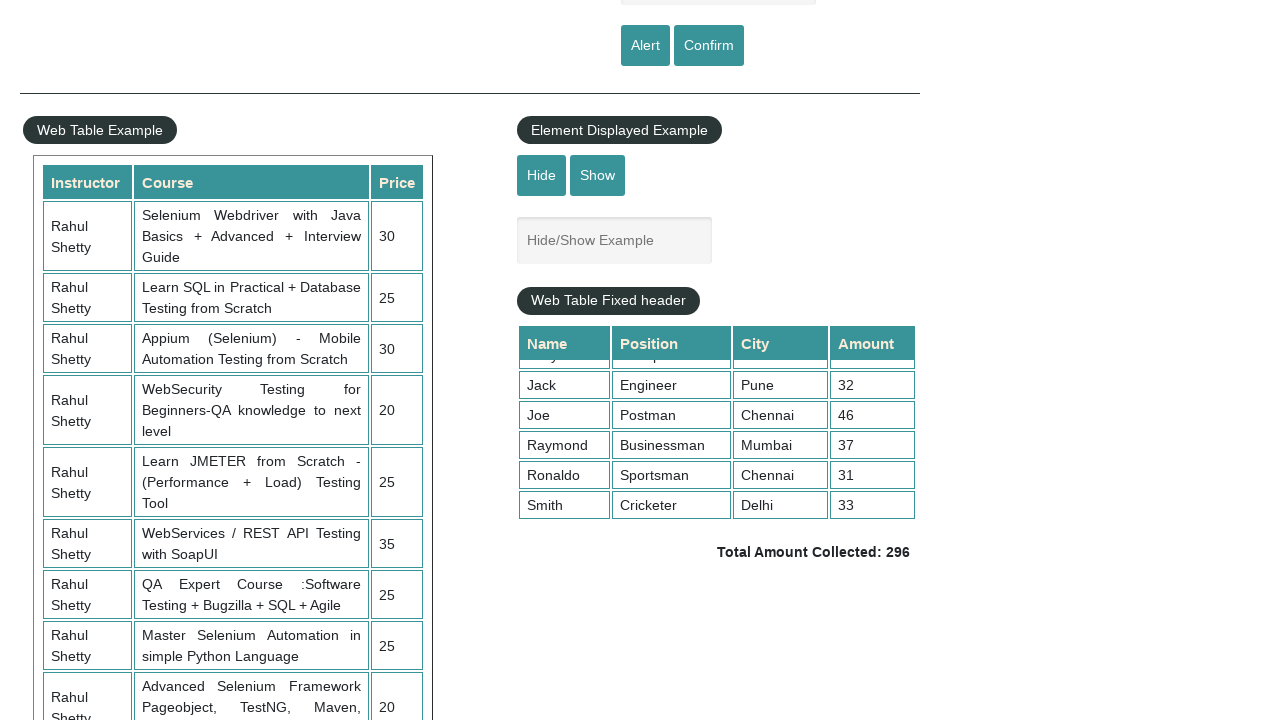